Tests window switching functionality by clicking a link that opens a new window and verifying the title of both windows

Starting URL: https://practice.cydeo.com/windows

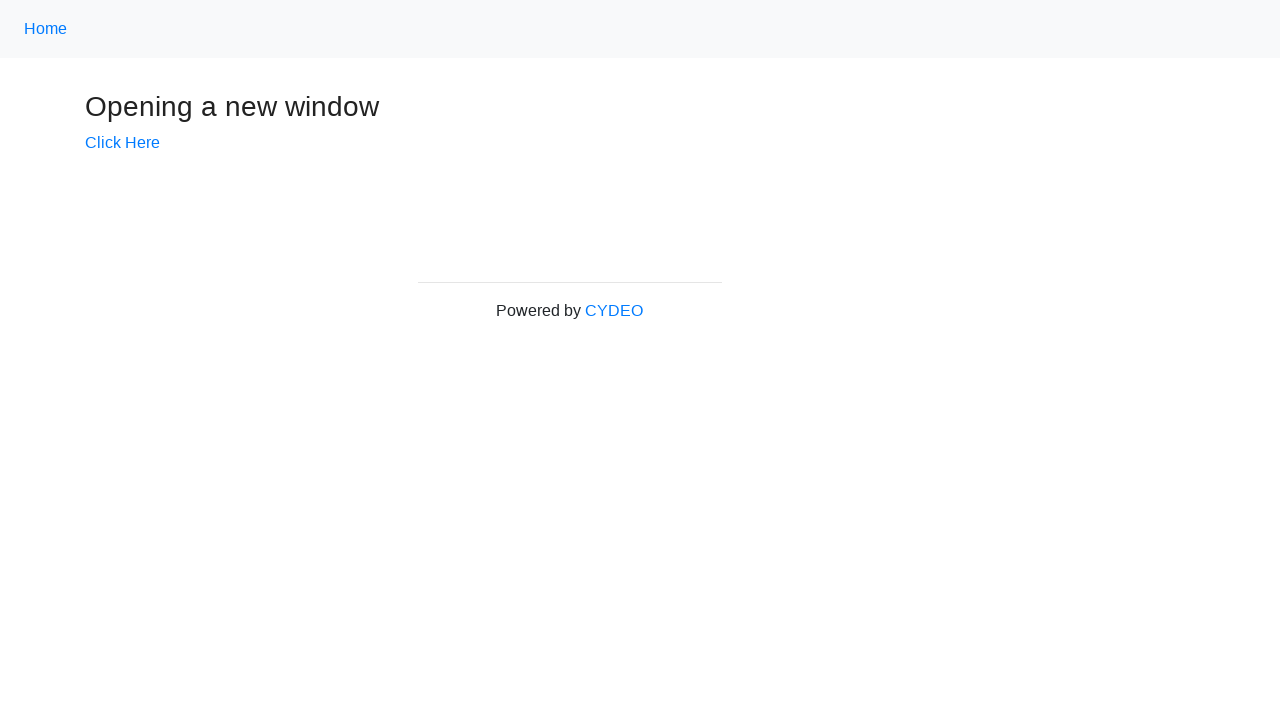

Stored main page handle
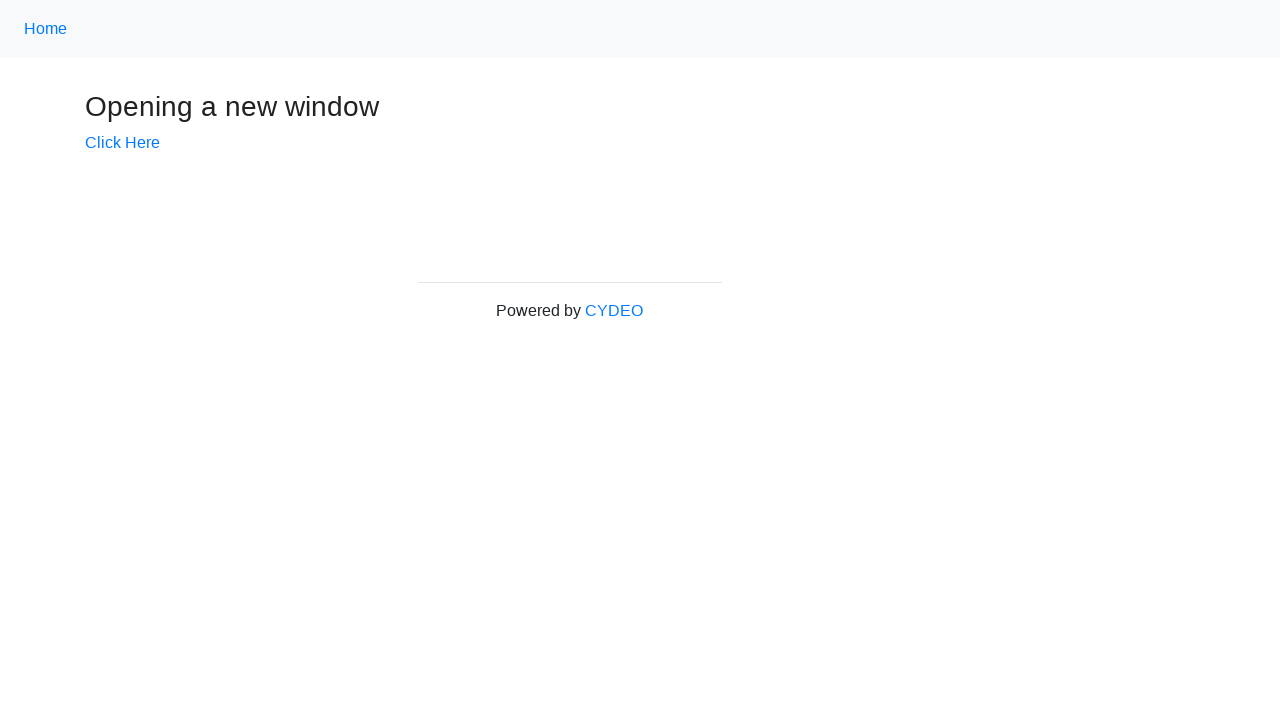

Verified initial page title is 'Windows'
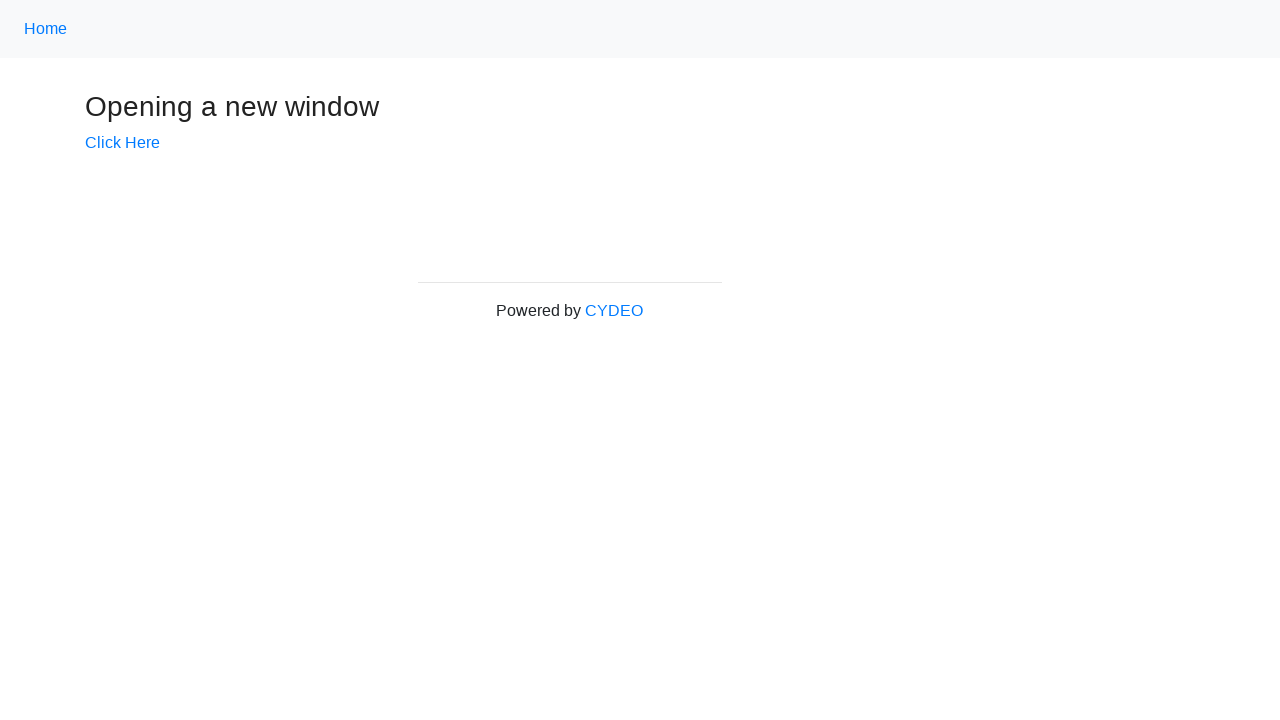

Clicked 'Click Here' link to open new window at (122, 143) on text=Click Here
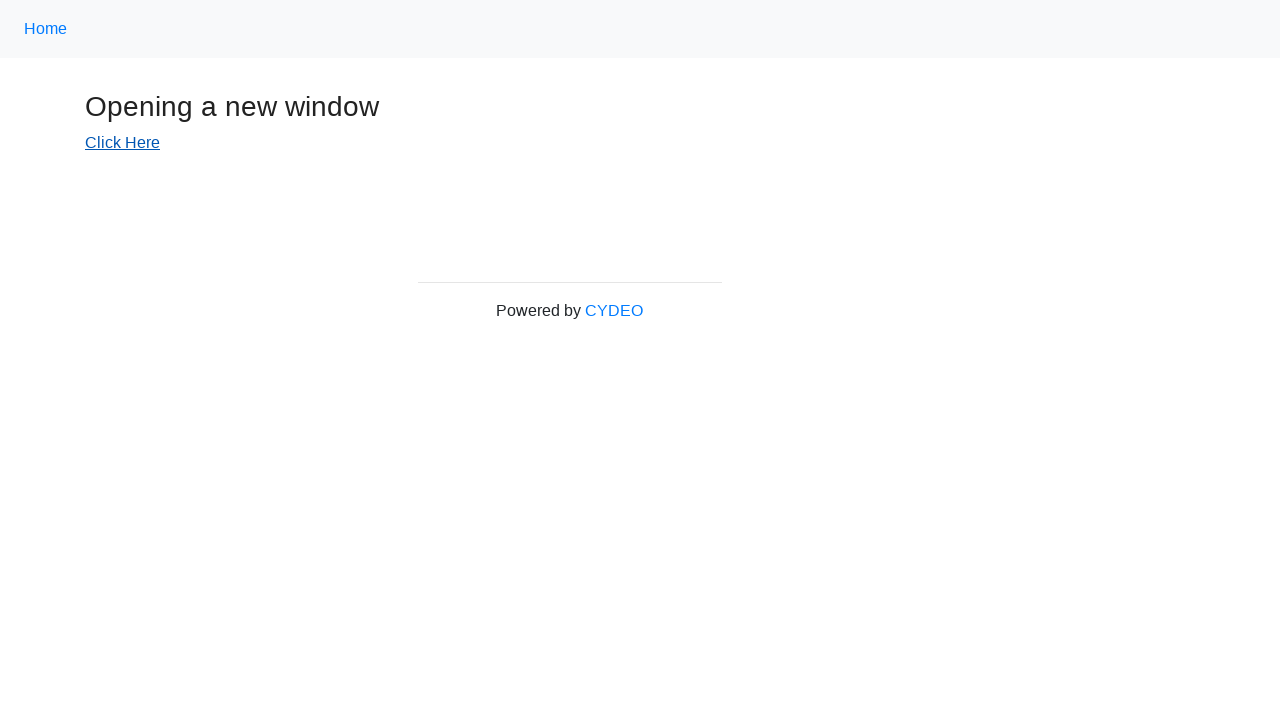

New window opened and page handle captured
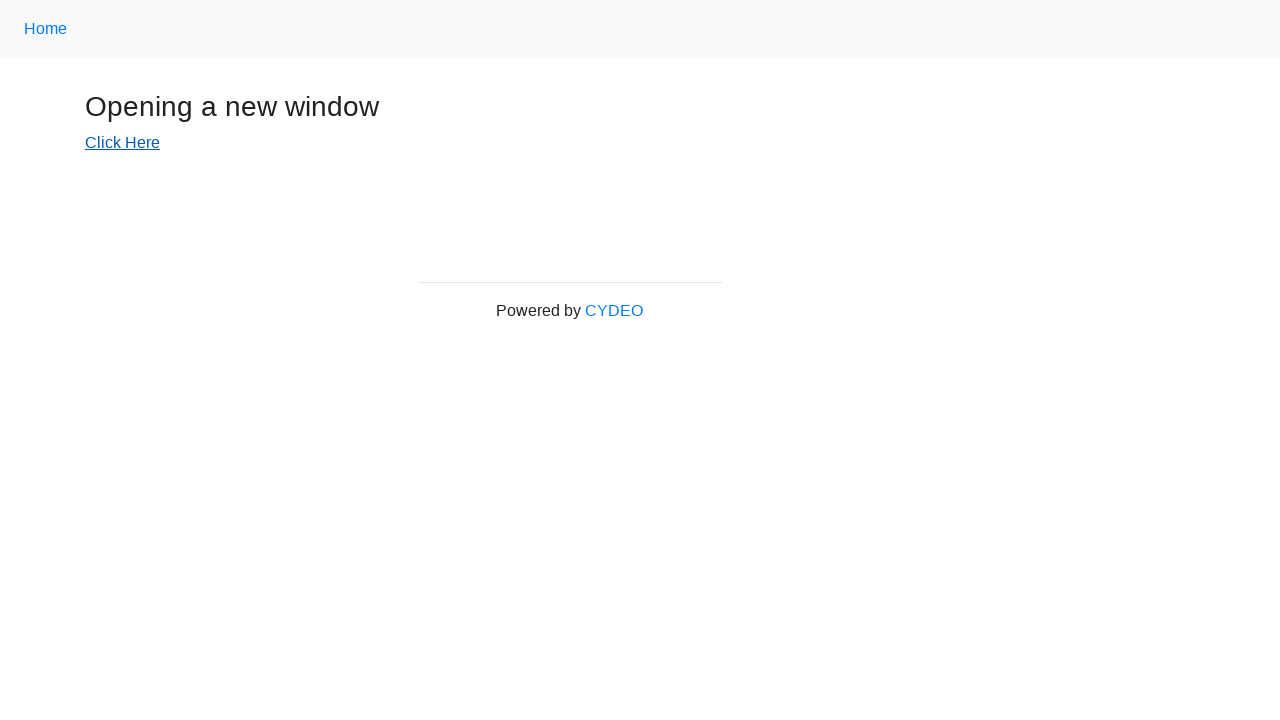

New page loaded completely
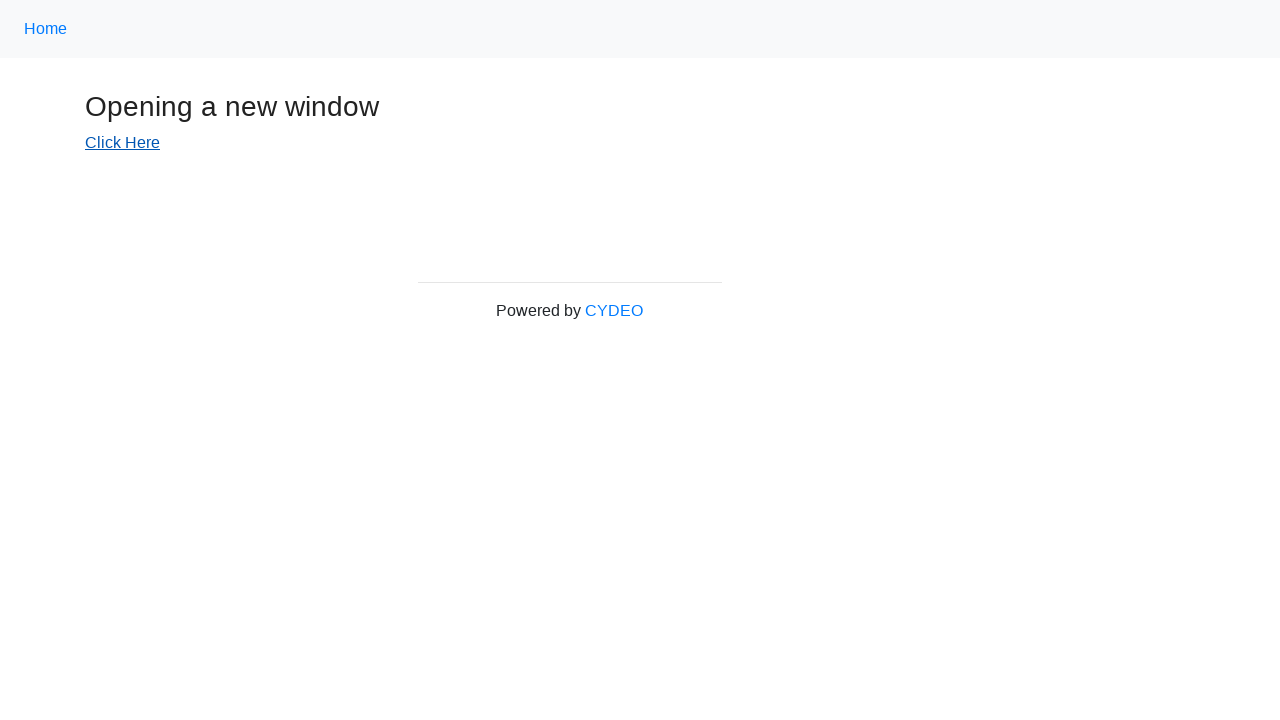

Verified new window title is 'New Window'
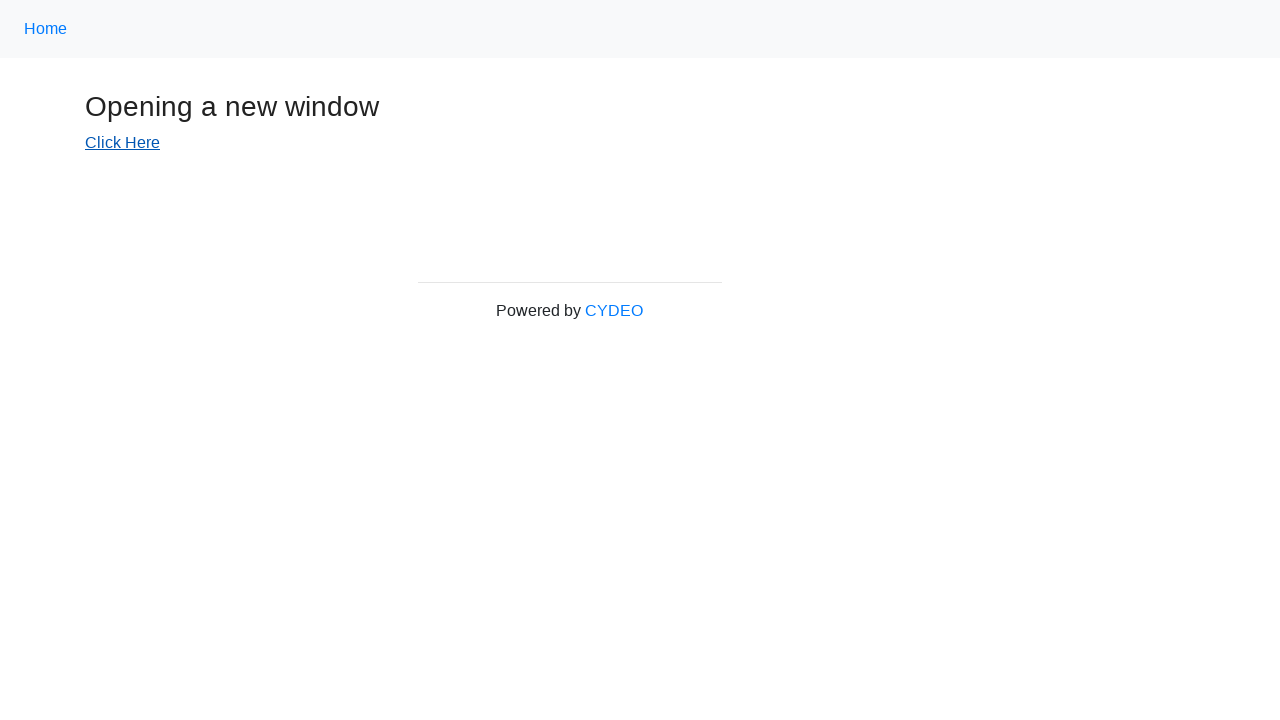

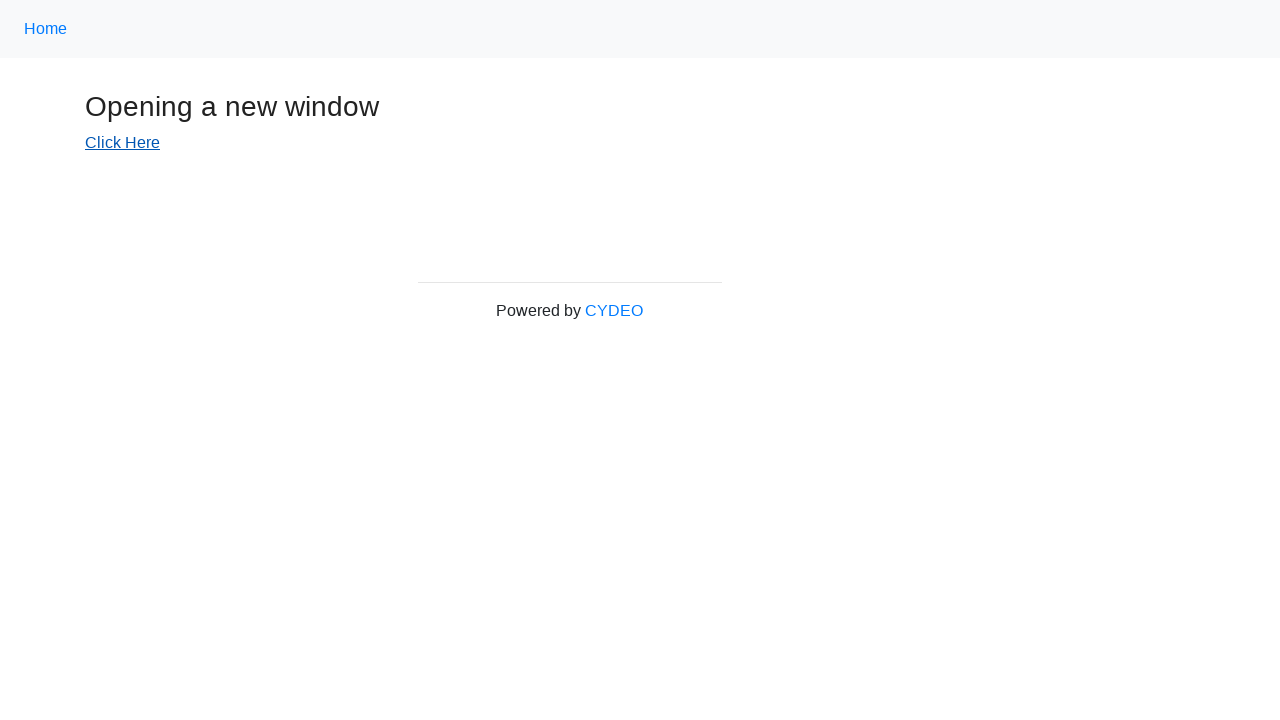